Tests web table functionality by verifying table structure (rows and columns), navigating through paginated table pages, and selecting product checkboxes.

Starting URL: https://testautomationpractice.blogspot.com/

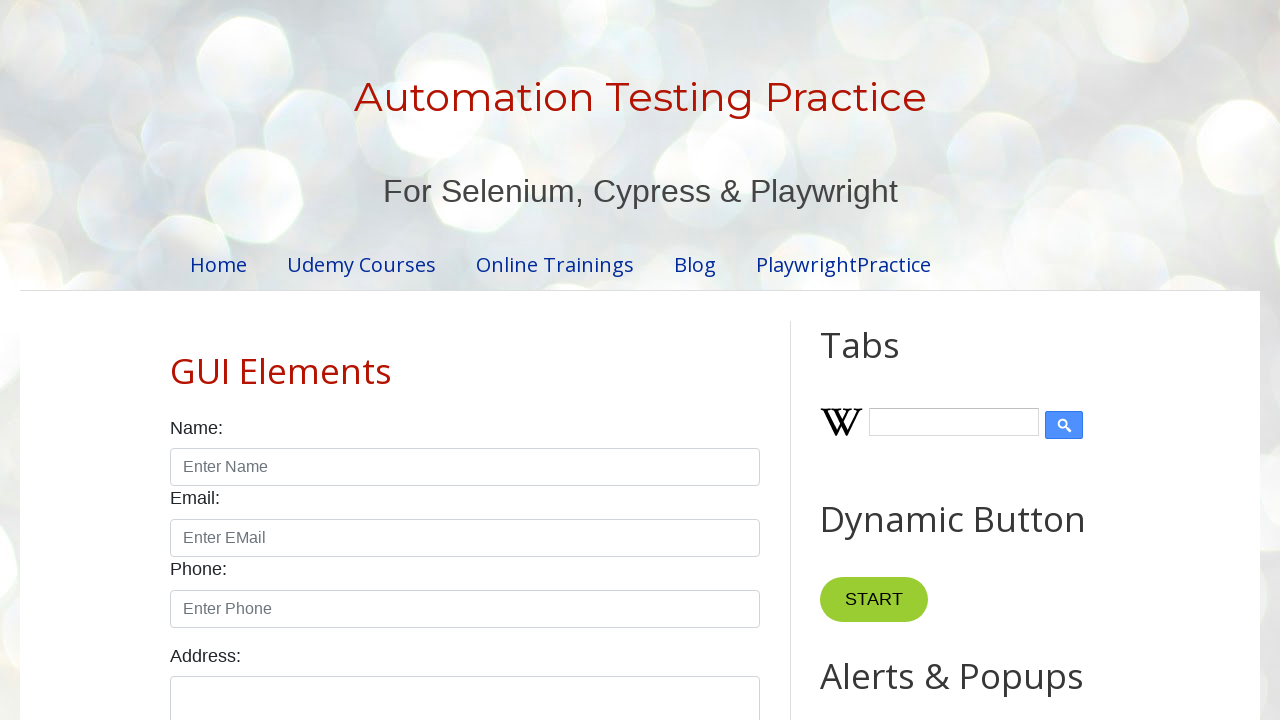

Located the product table element
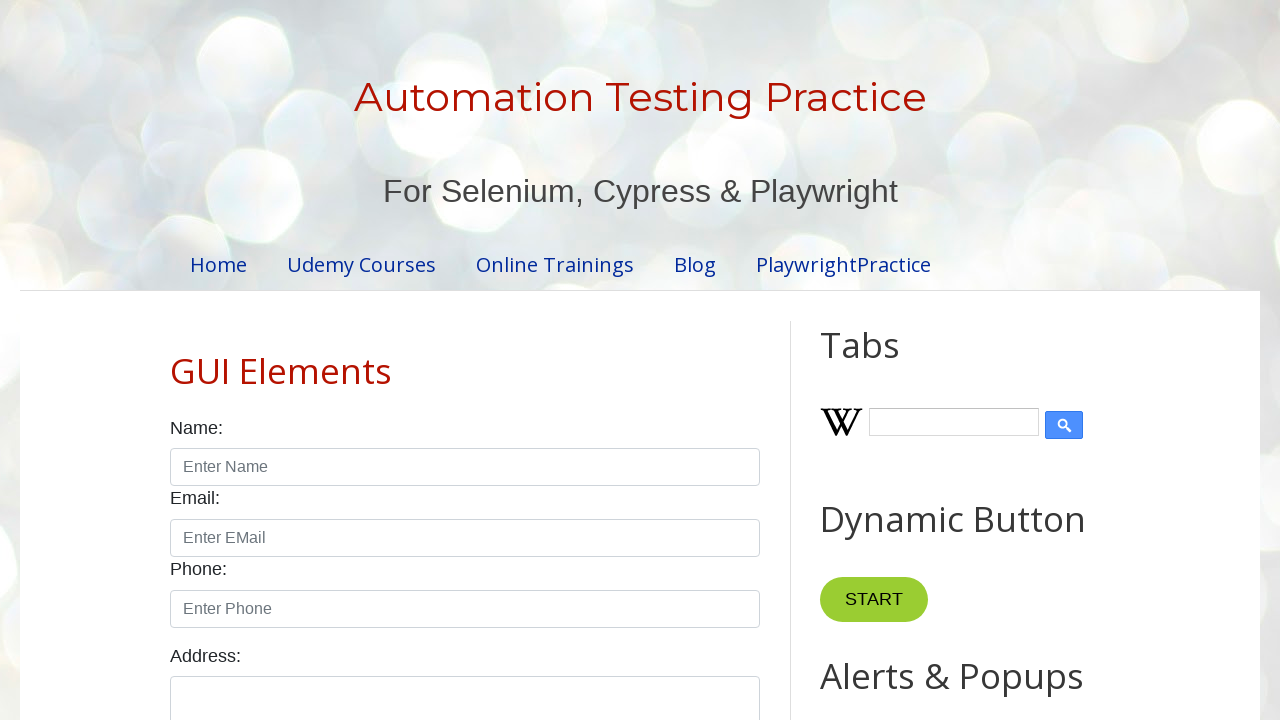

Located table header columns
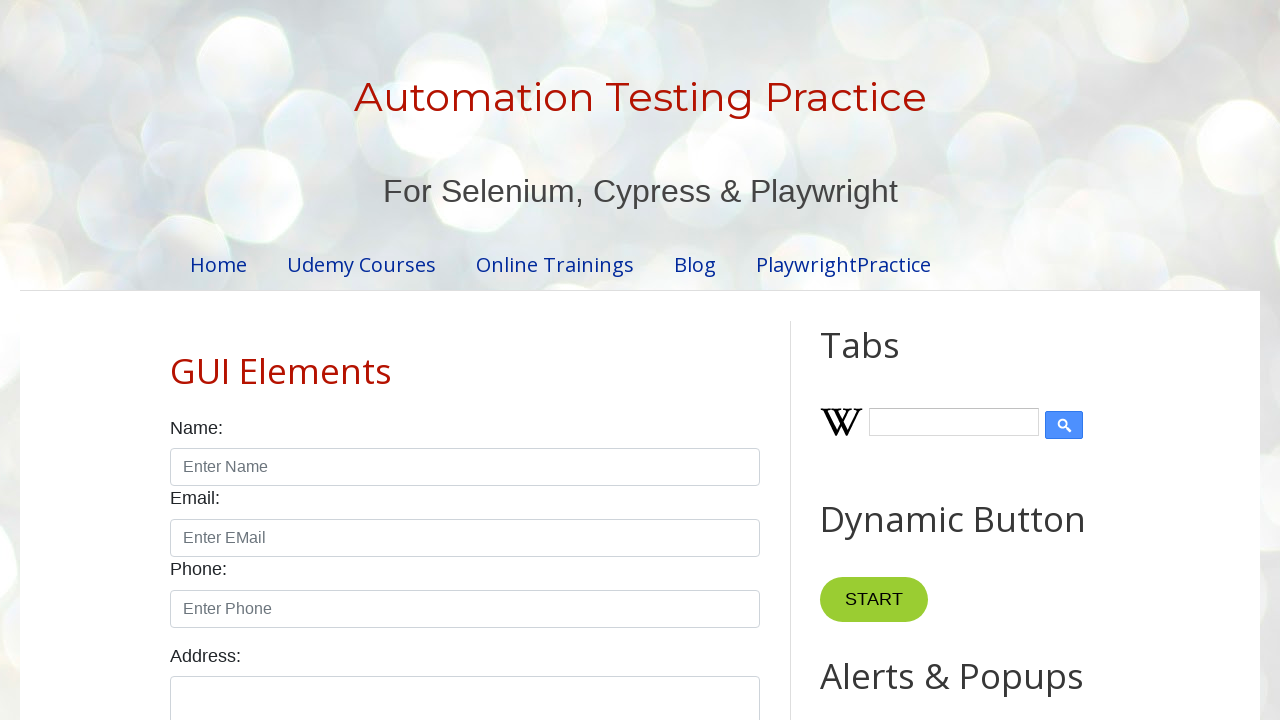

Verified table has 4 columns
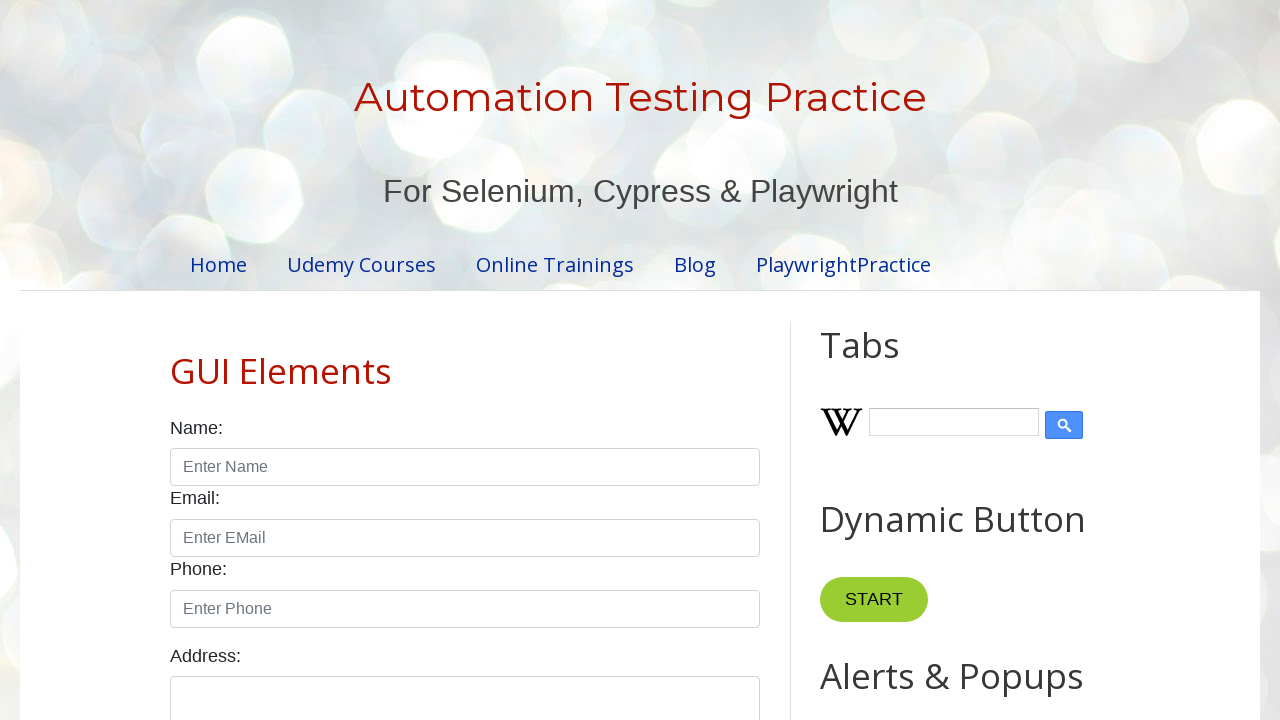

Located table body rows
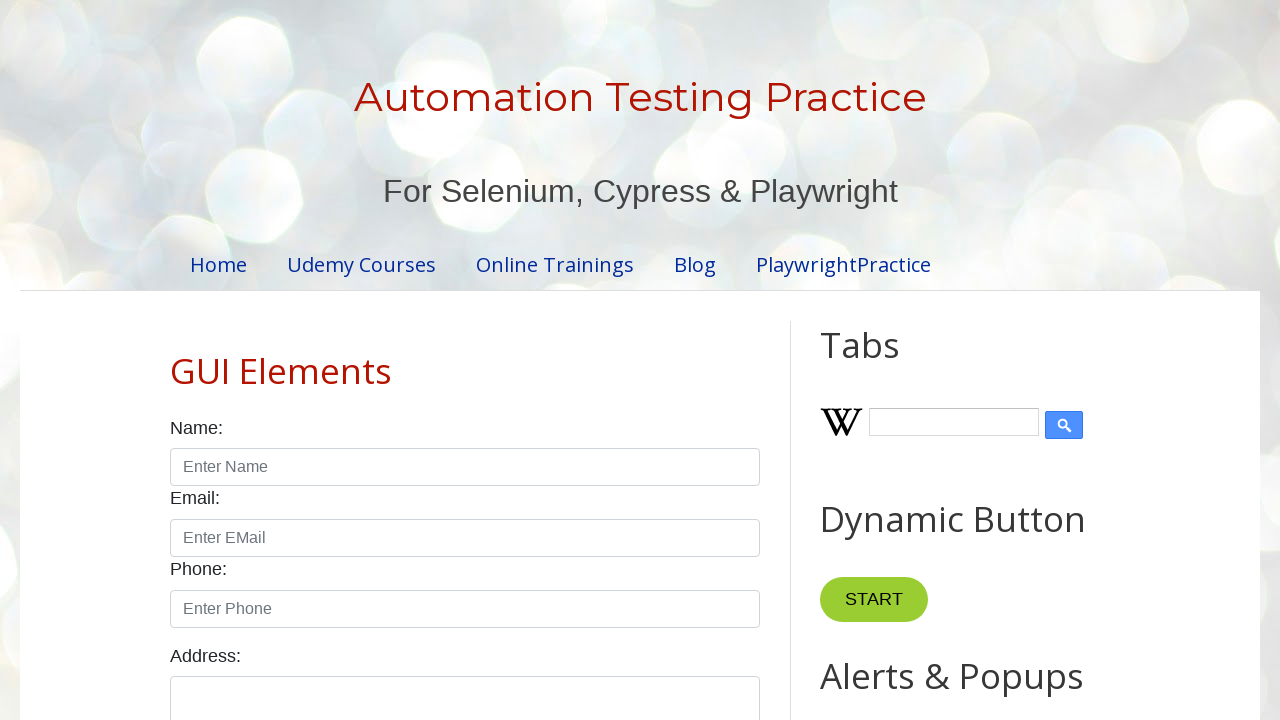

Verified table has 5 rows
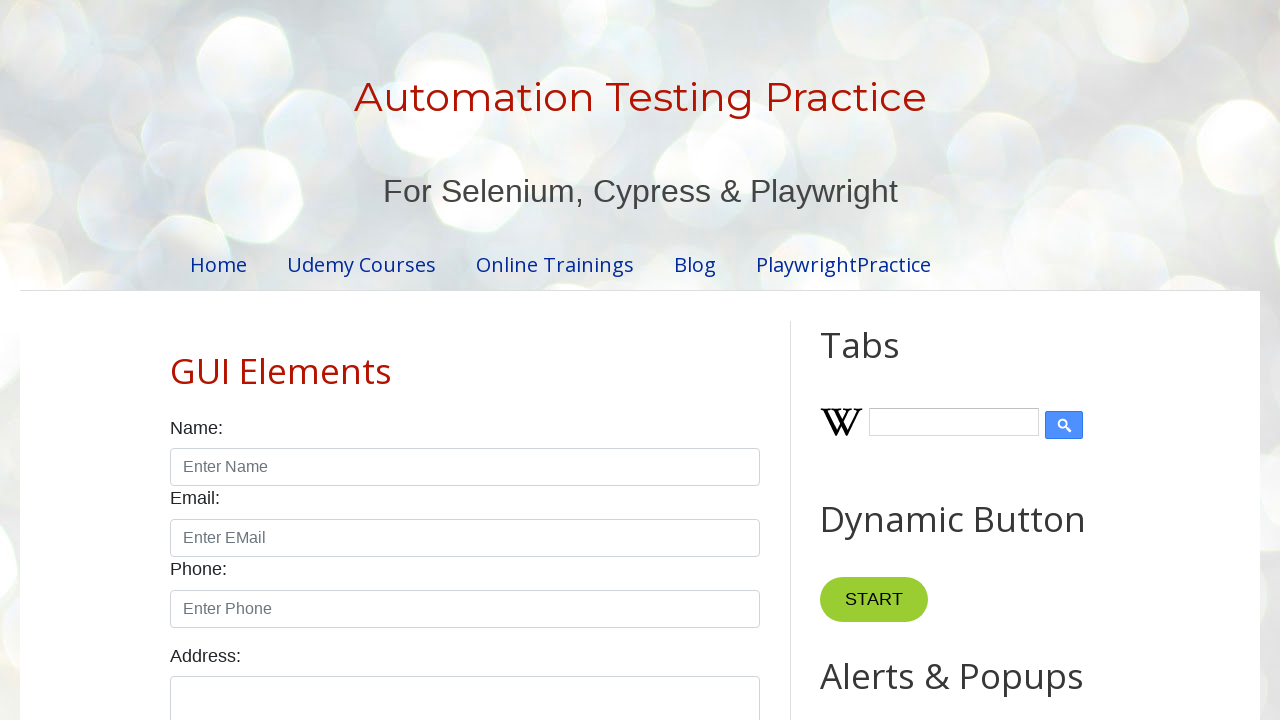

Located pagination links
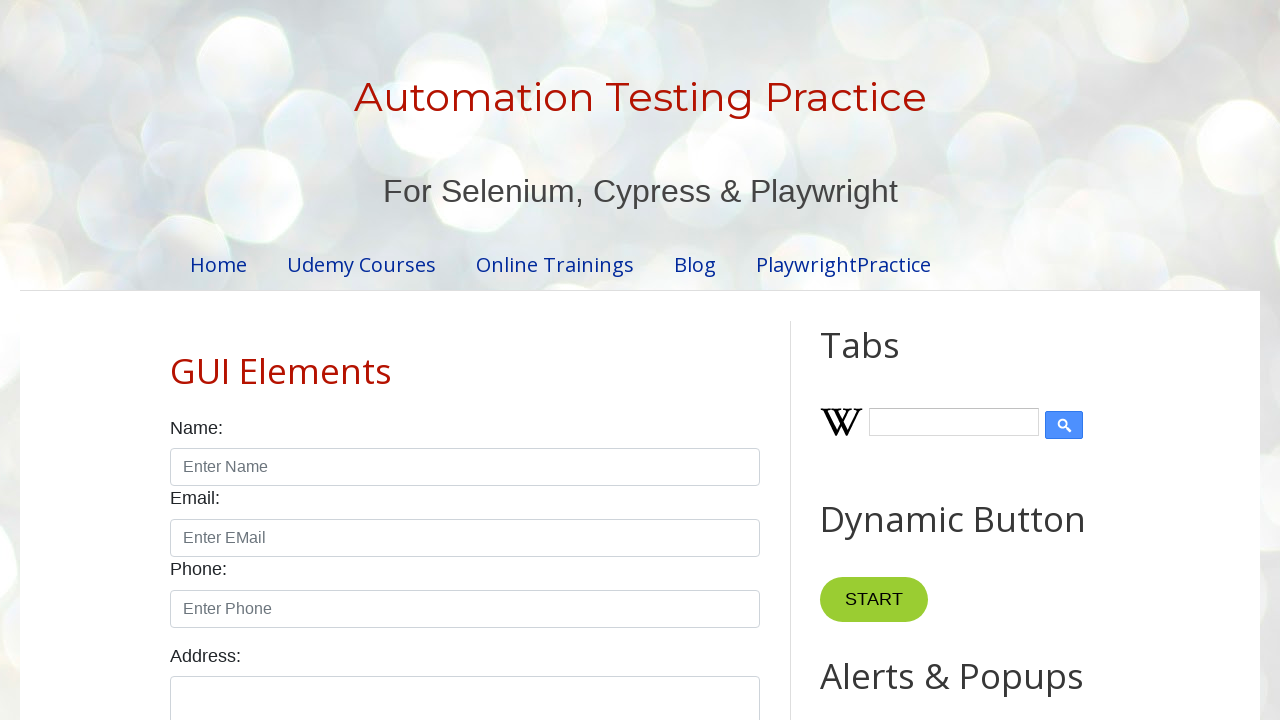

Counted 4 pagination pages
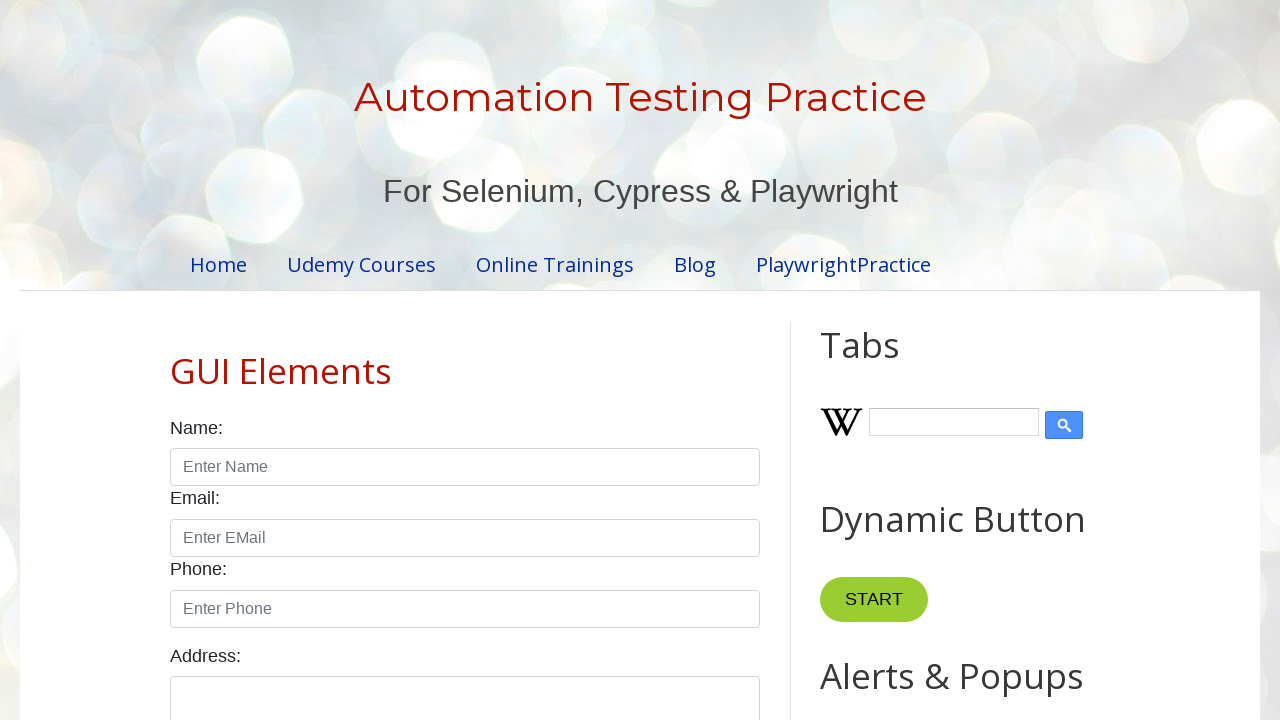

Clicked pagination link to navigate to page 2 at (456, 361) on #pagination li a >> nth=1
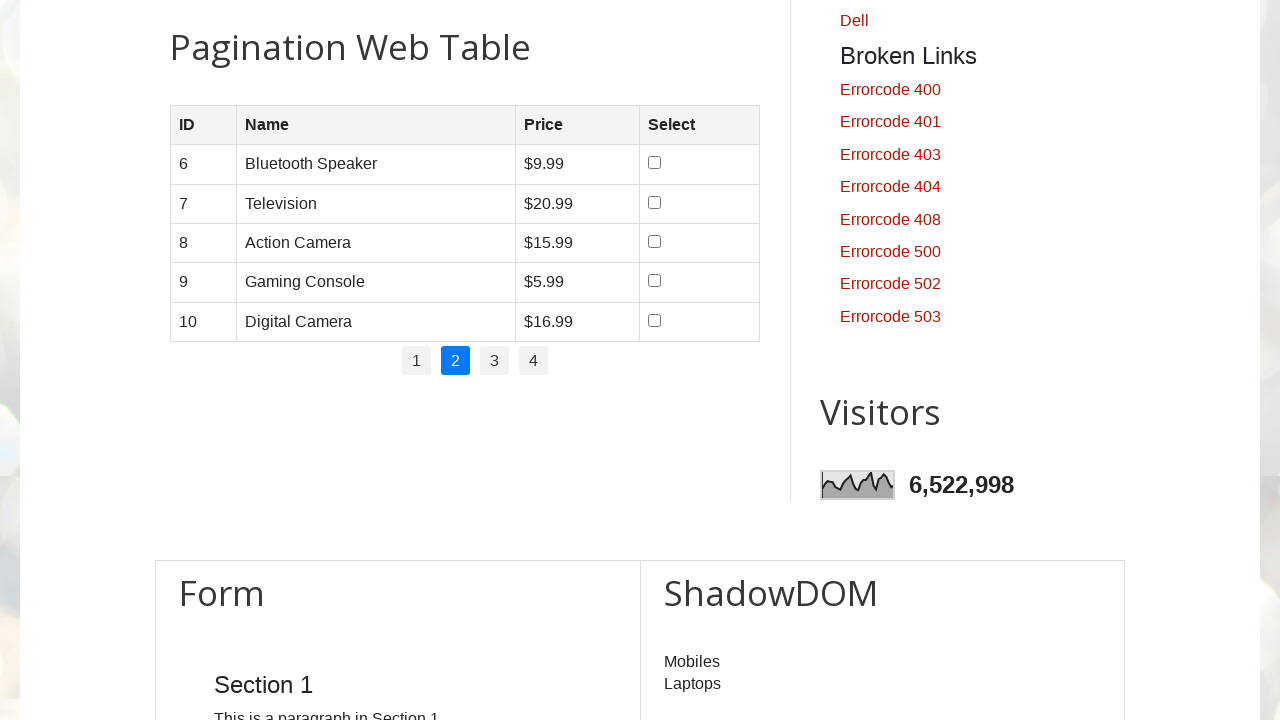

Waited for page content to load
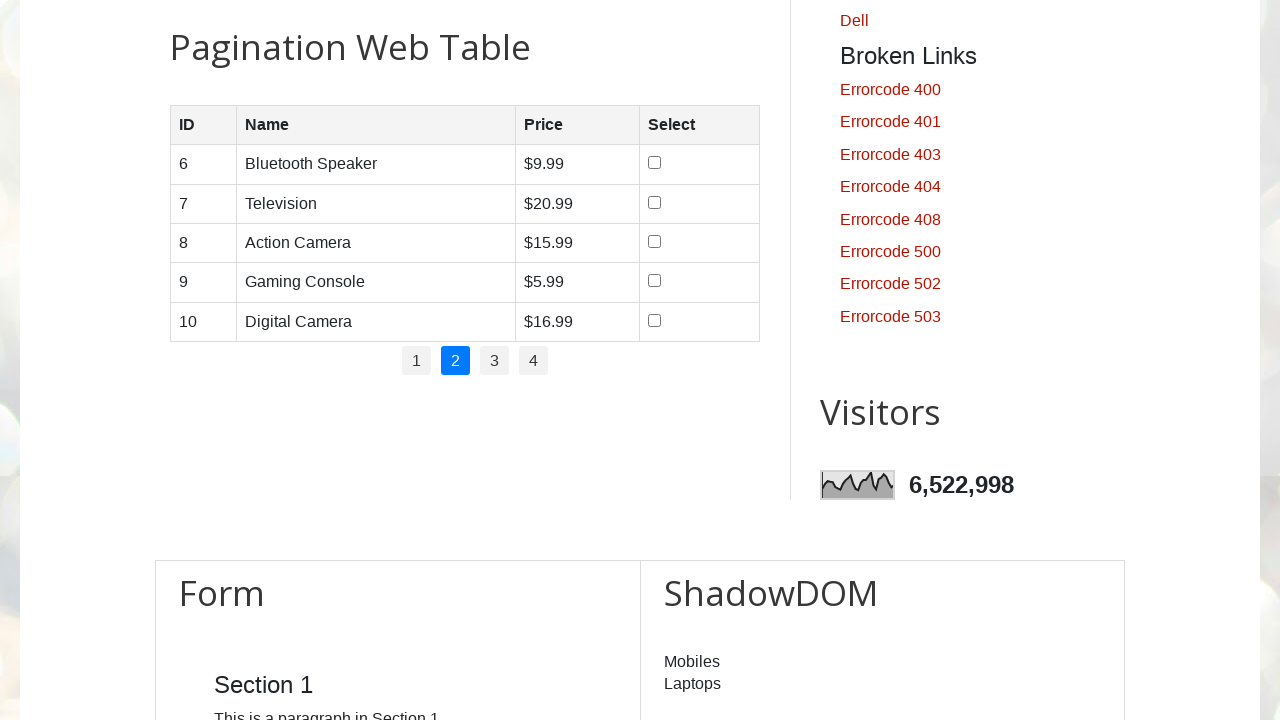

Clicked pagination link to navigate to page 3 at (494, 361) on #pagination li a >> nth=2
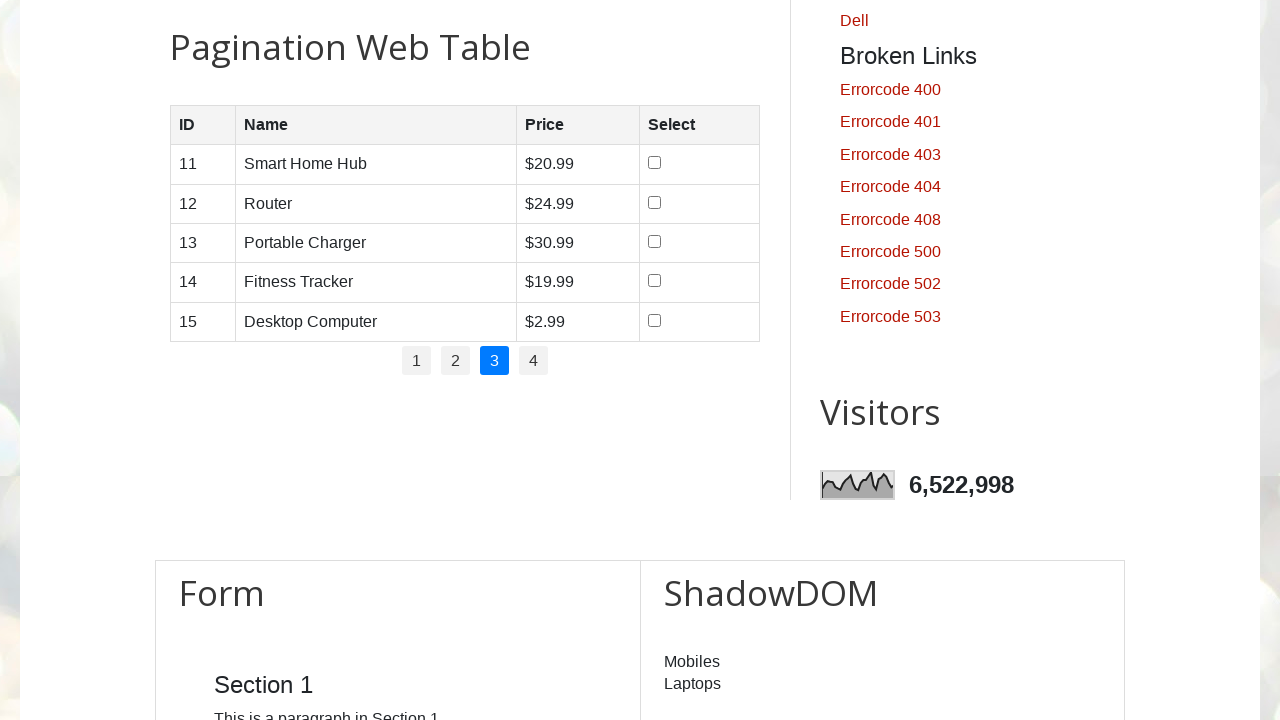

Waited for page content to load
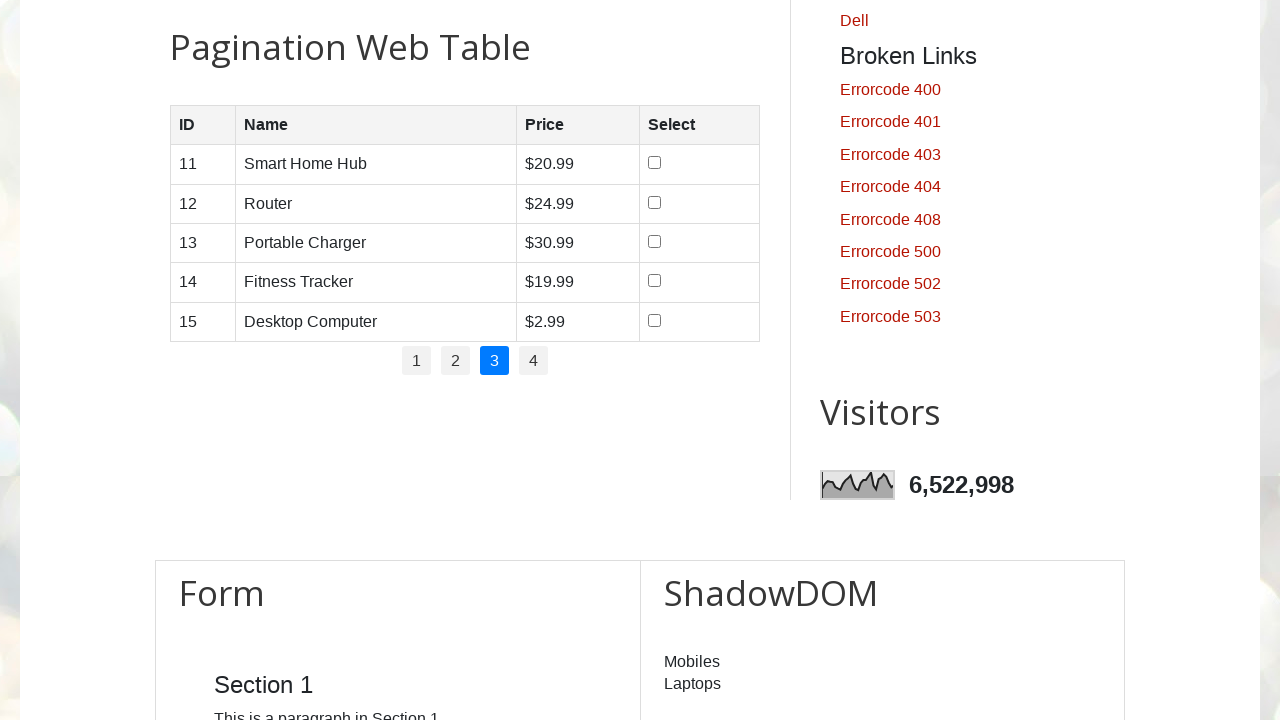

Clicked pagination link to navigate to page 4 at (534, 361) on #pagination li a >> nth=3
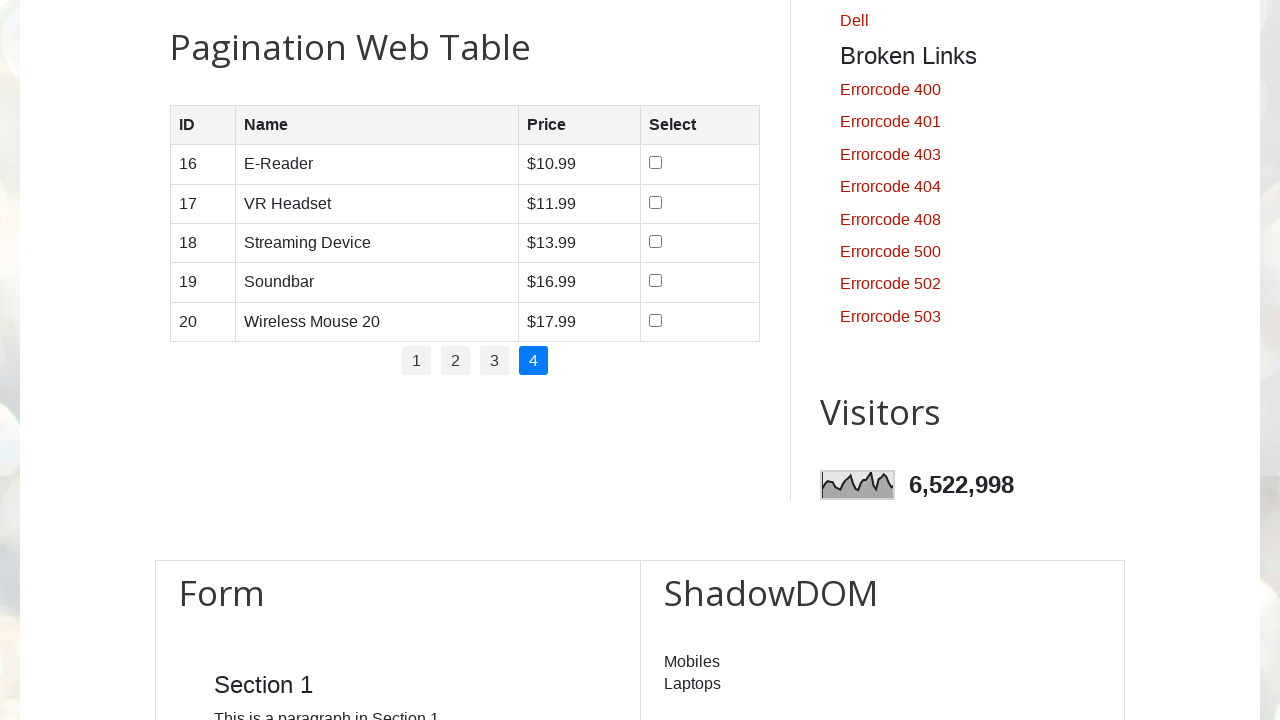

Waited for page content to load
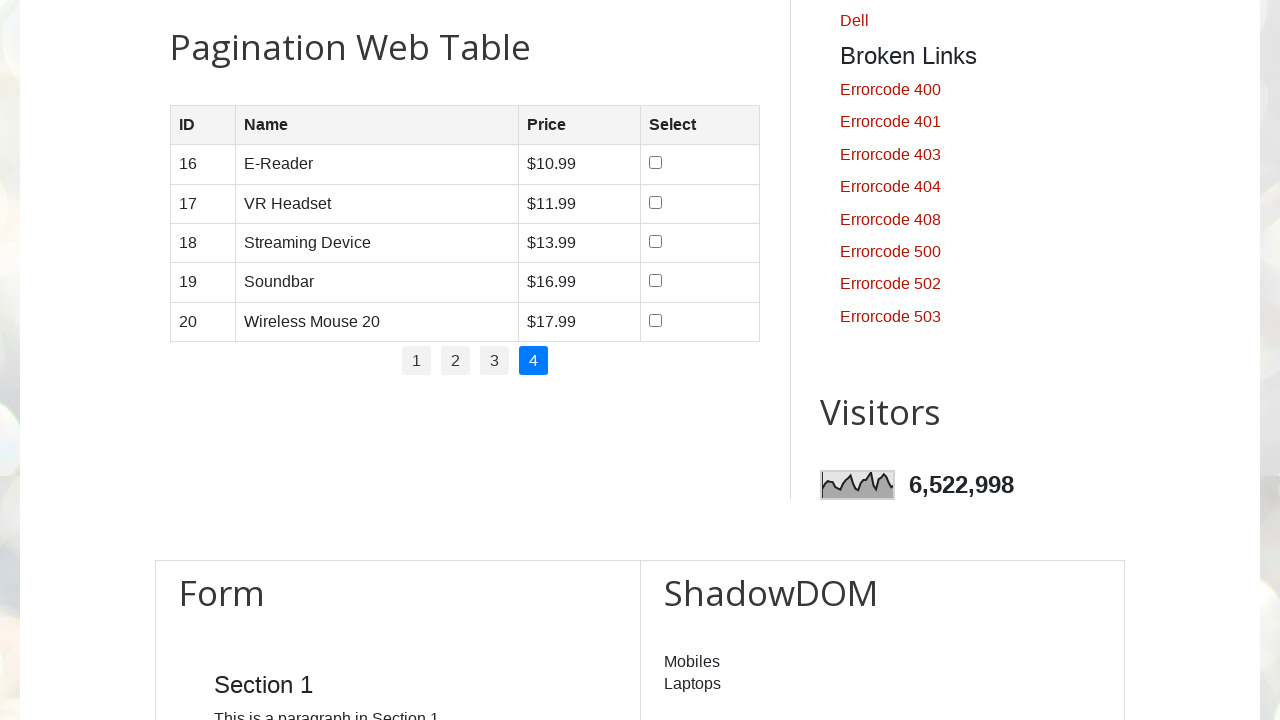

Selected Soundbar product by checking its checkbox at (656, 281) on #productTable >> tbody tr >> internal:has-text="Soundbar"i >> internal:has="td" 
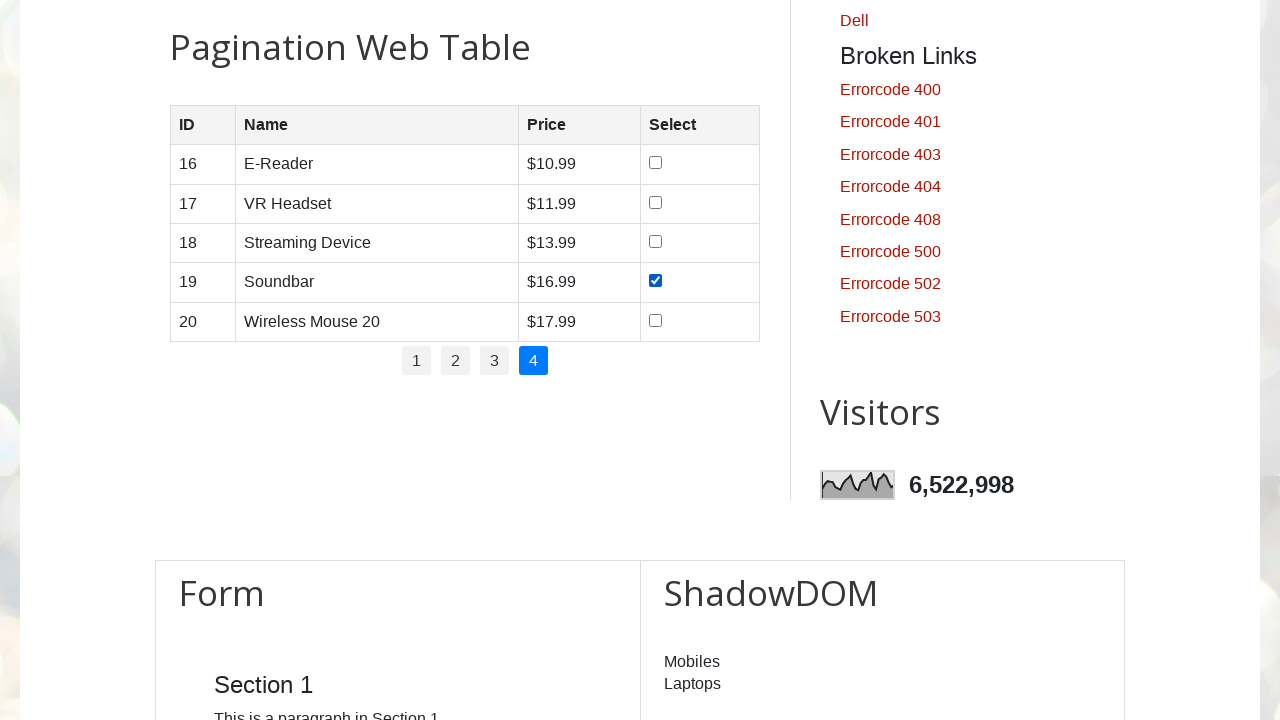

Selected Wireless Mouse product by checking its checkbox at (656, 320) on #productTable >> tbody tr >> internal:has-text="Wireless Mouse"i >> internal:has
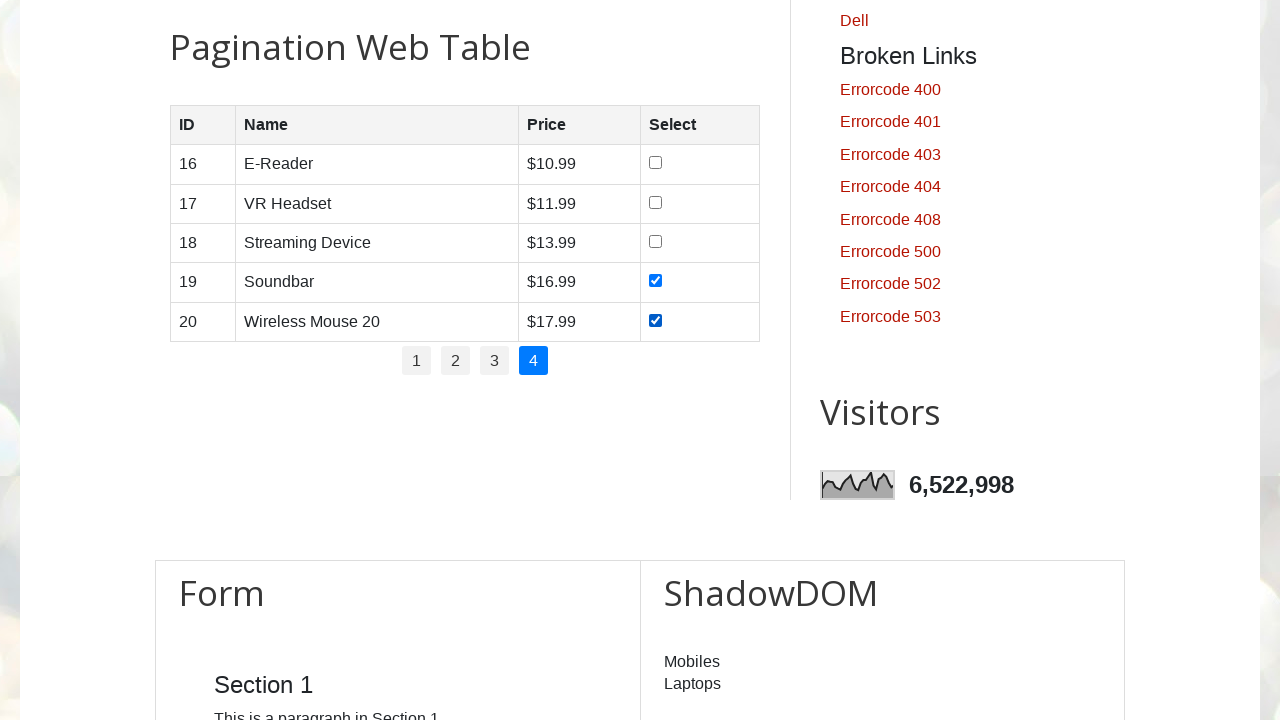

Verified that product selections are registered in the table
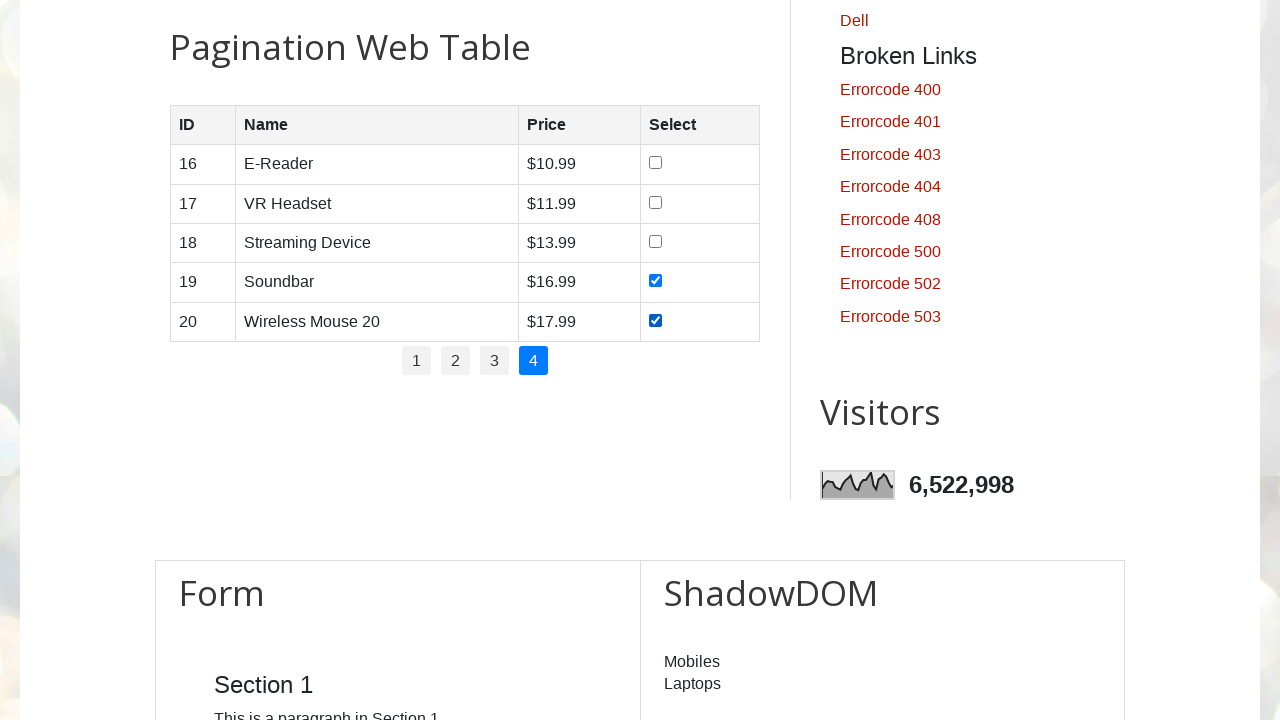

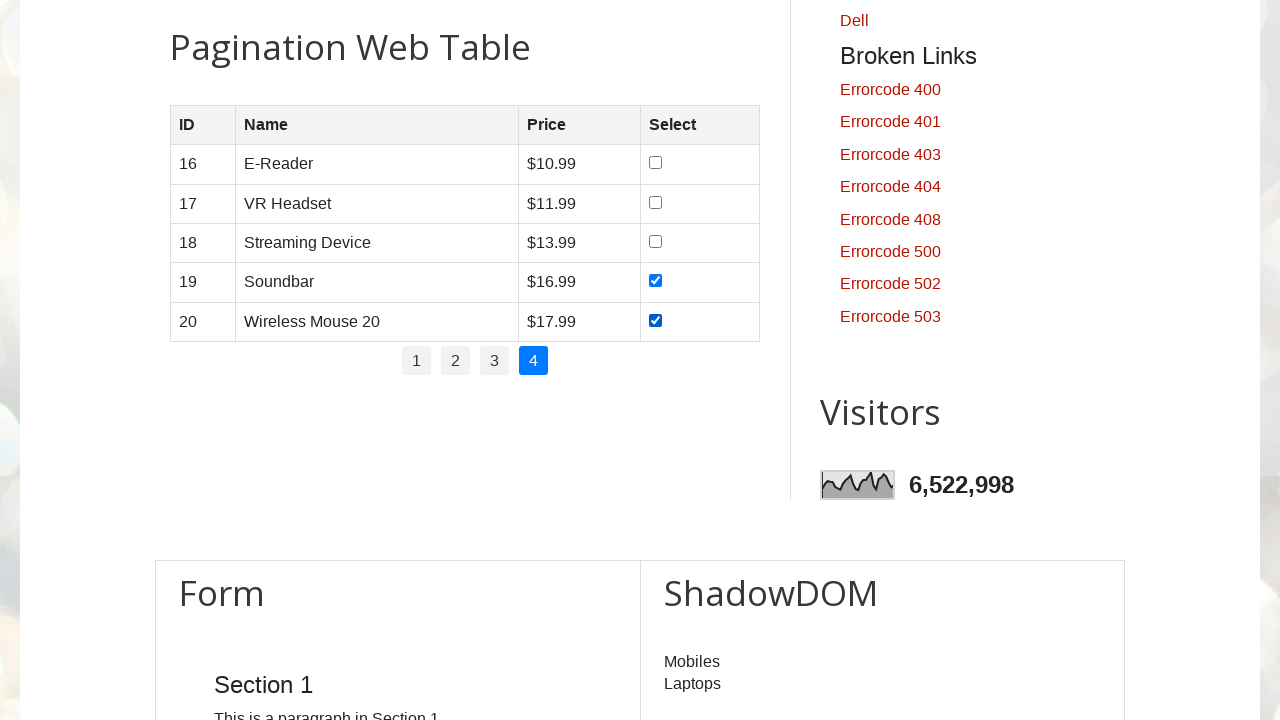